Opens the WebdriverIO website and verifies that the page title contains "WebdriverIO"

Starting URL: https://webdriver.io

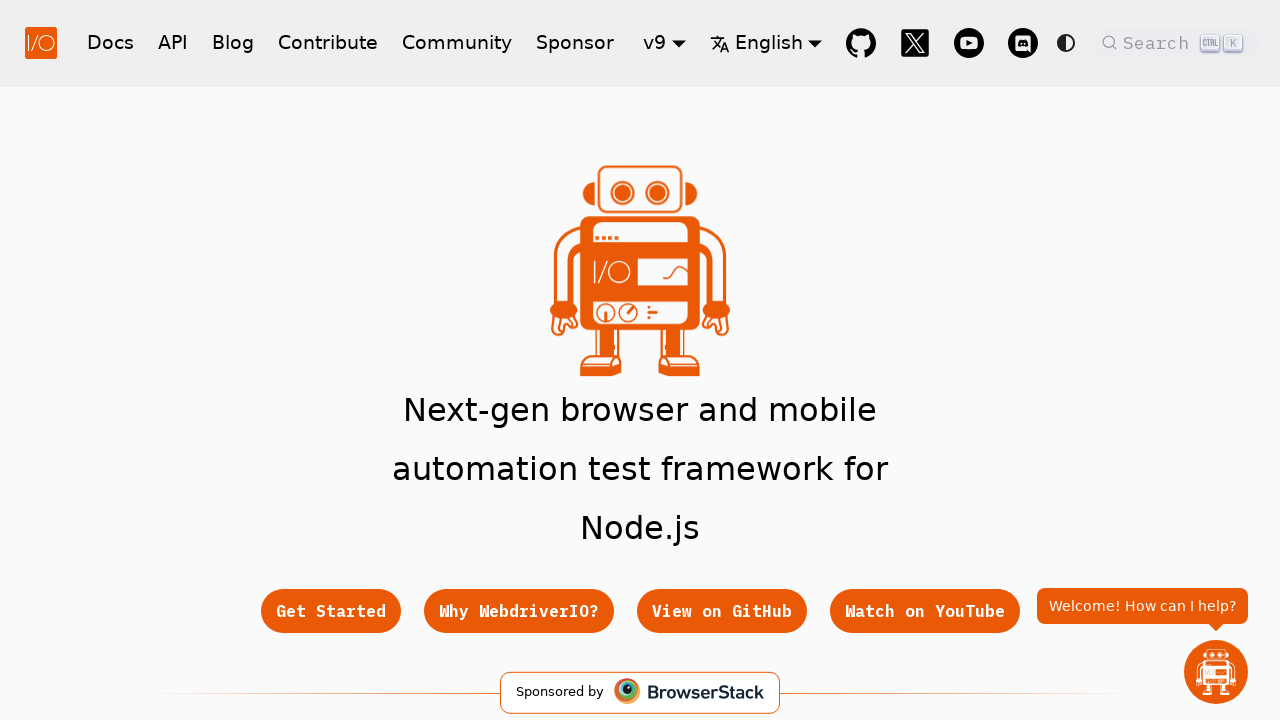

Navigated to WebdriverIO website
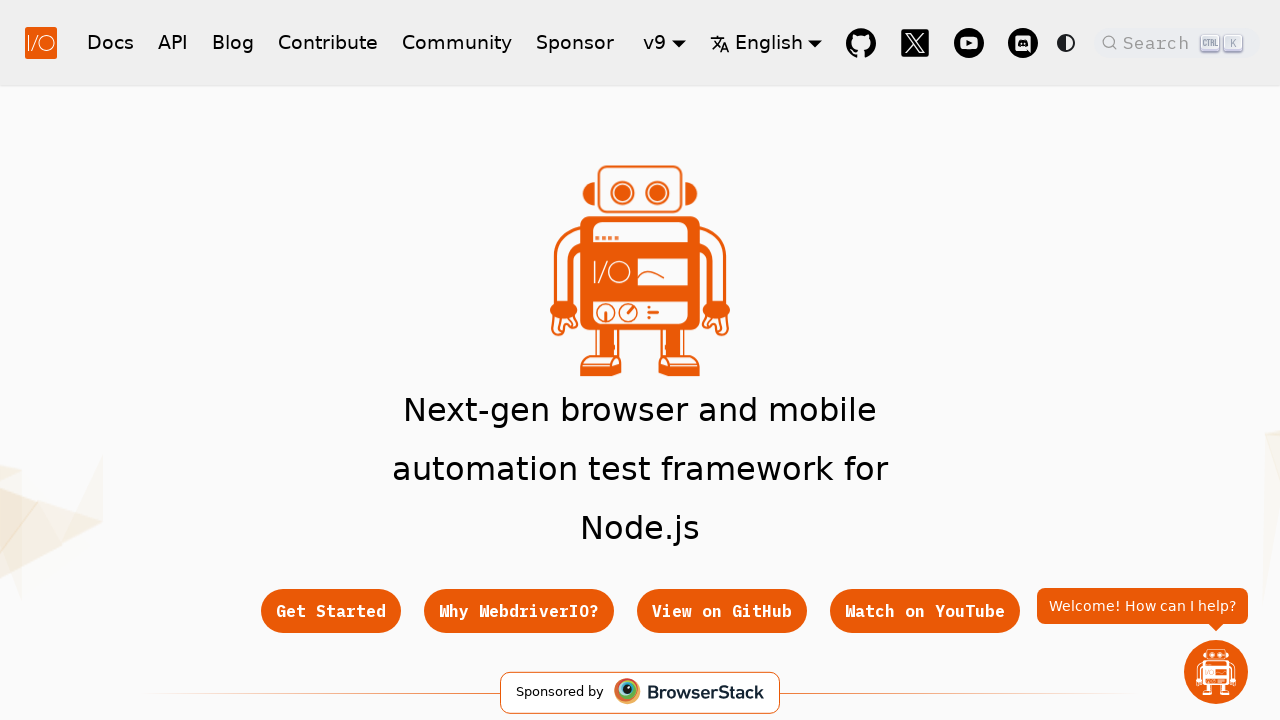

Page DOM content loaded
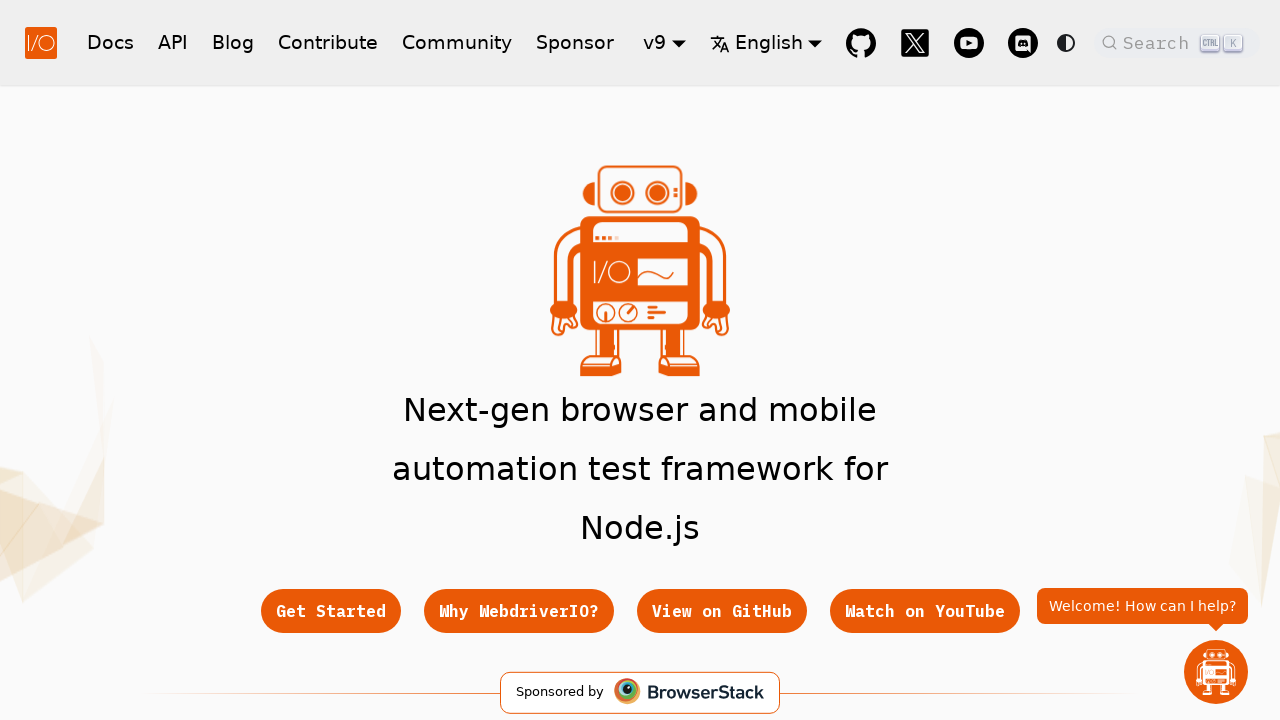

Verified page title contains 'WebdriverIO'
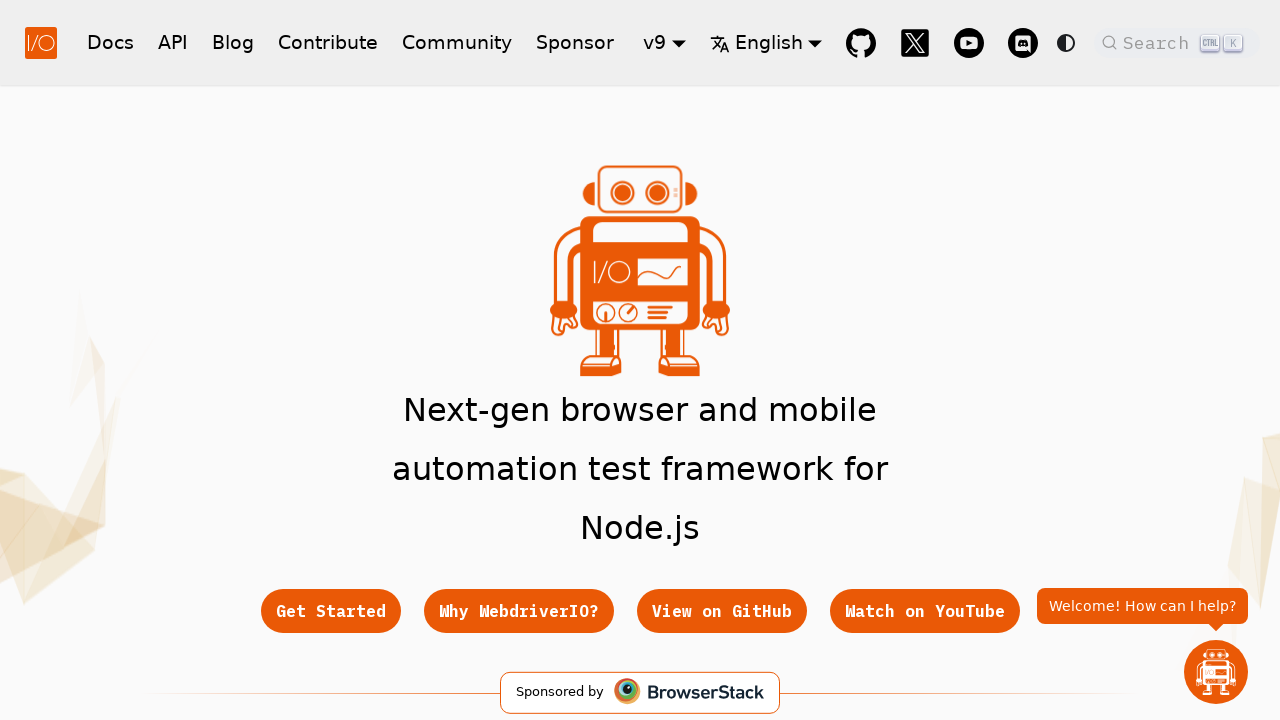

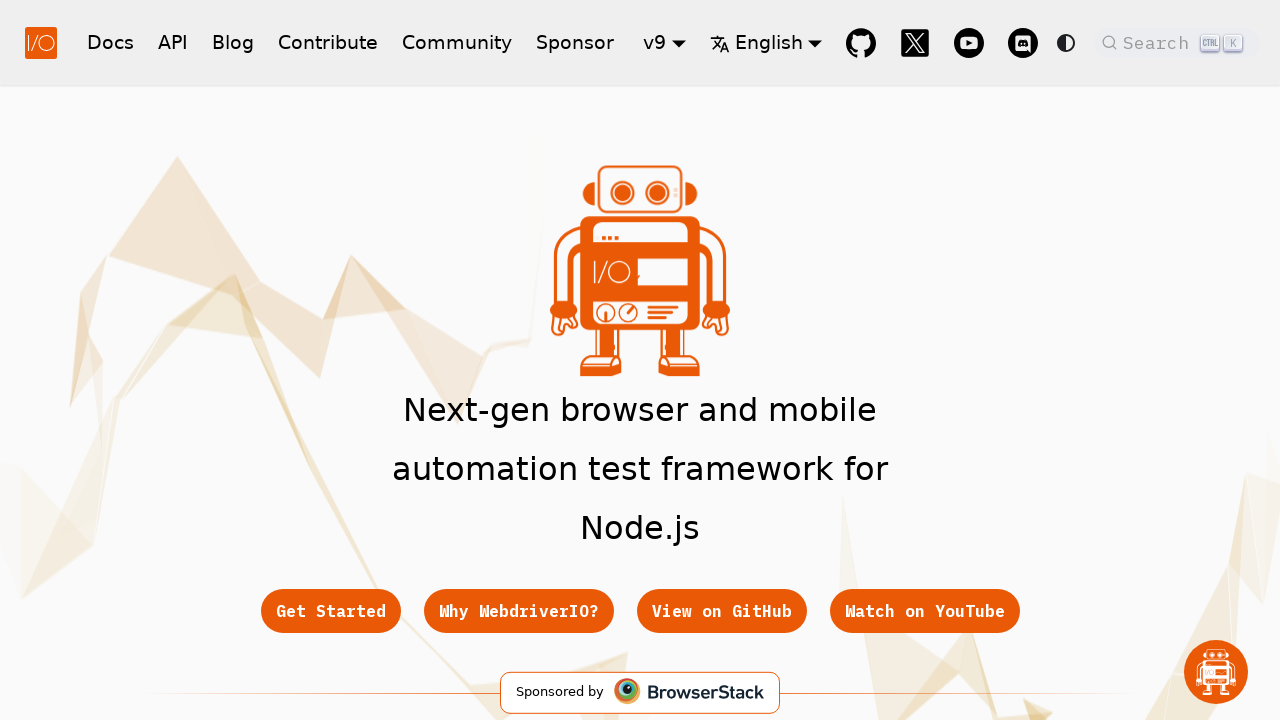